Submits a review for the Mastering JavaScript product by clicking the review tab, selecting a star rating, filling in comment, name, and email, then submitting the form

Starting URL: http://practice.automationtesting.in/product/mastering-javascript/

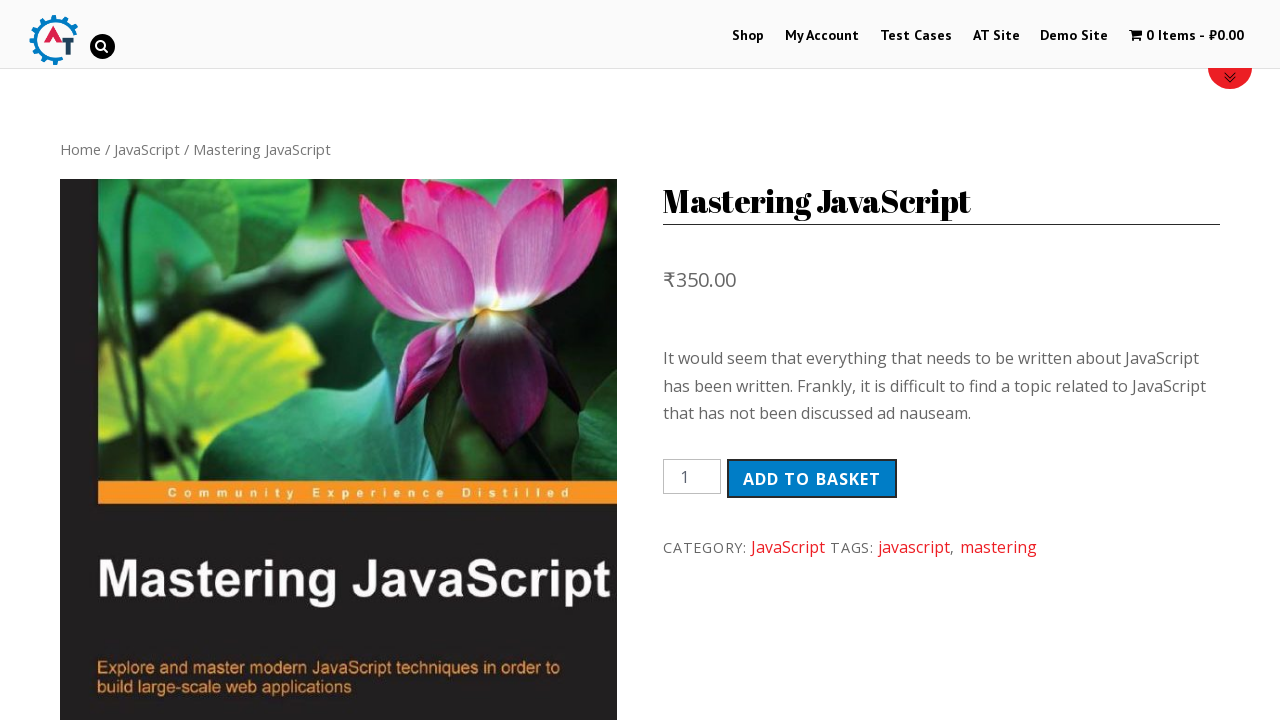

Clicked on Reviews tab at (309, 360) on xpath=//*[@id='product-165']/div[3]/ul/li[2]/a
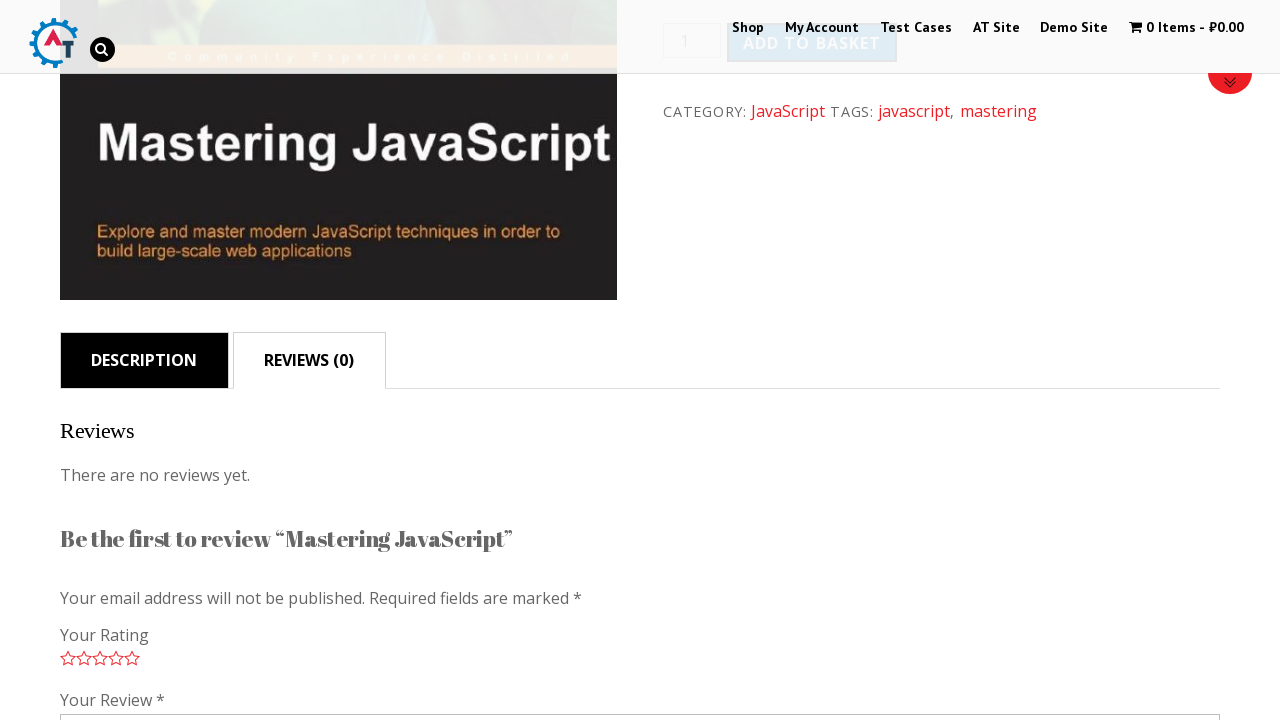

Selected 5-star rating for review at (132, 658) on xpath=//*[@id='commentform']/p[2]/p/span/a[5]
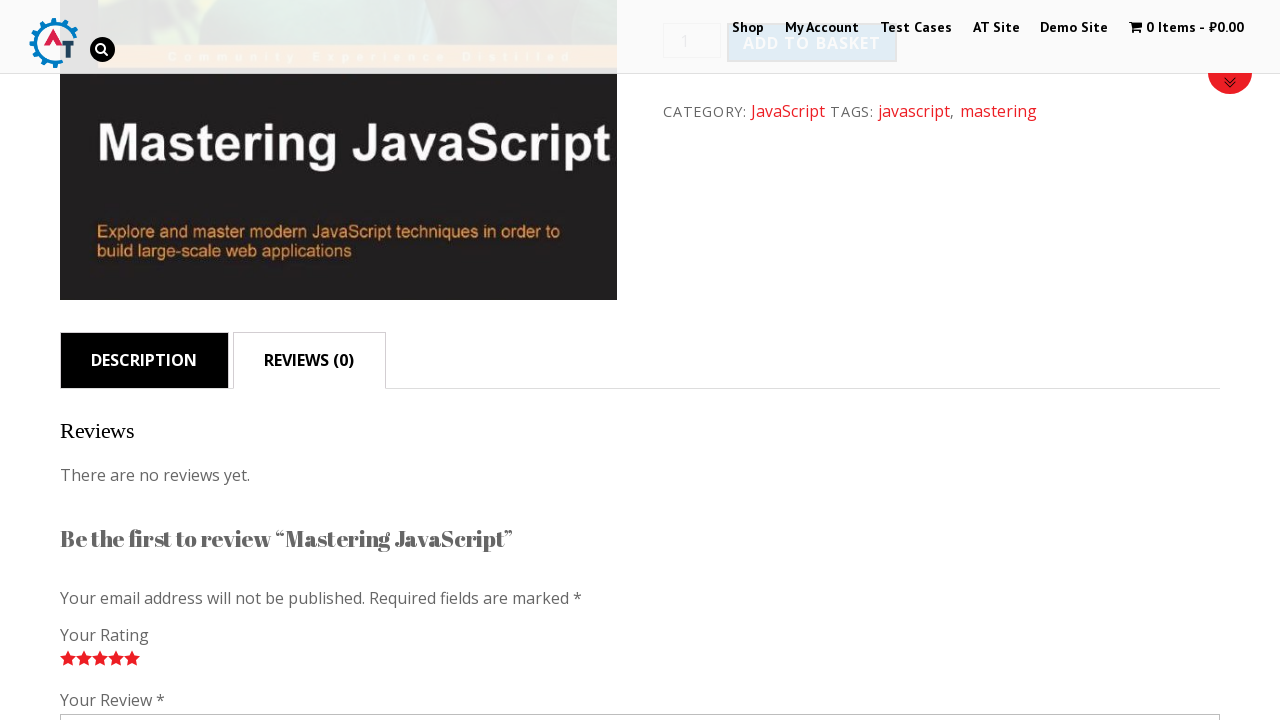

Filled in review comment about JavaScript guide on #comment
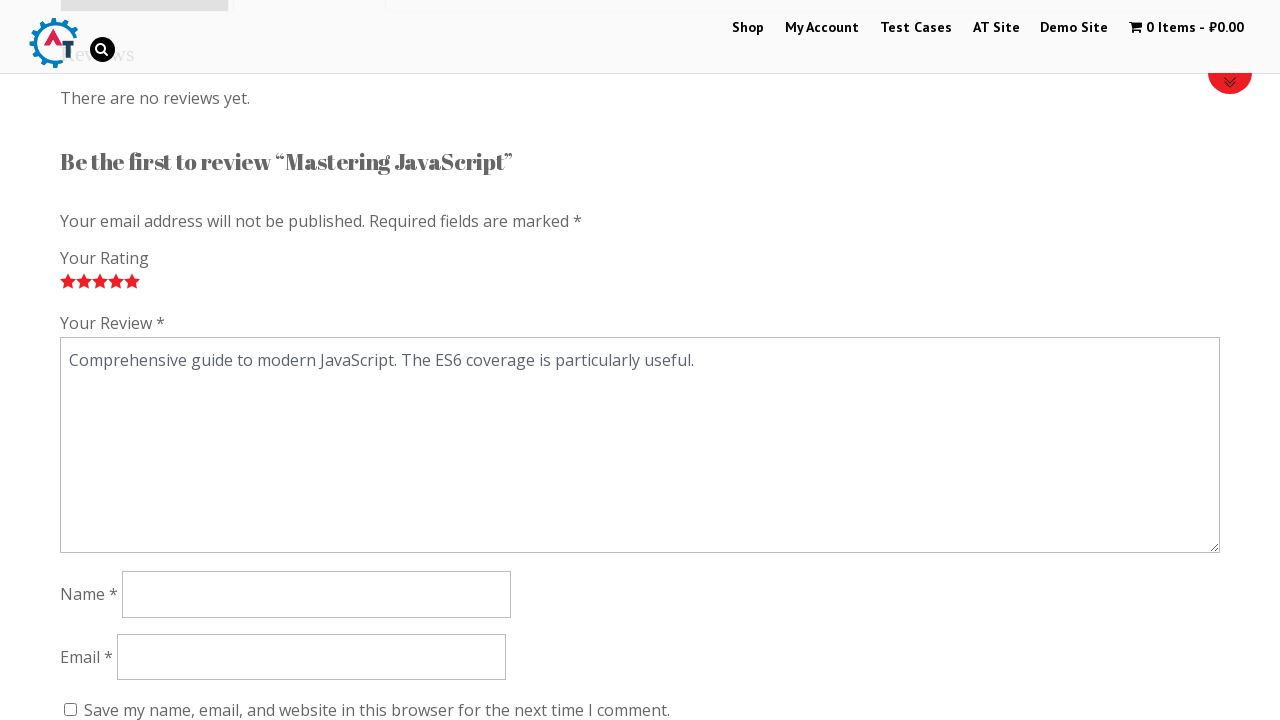

Filled in reviewer name as 'Michael Chen' on #author
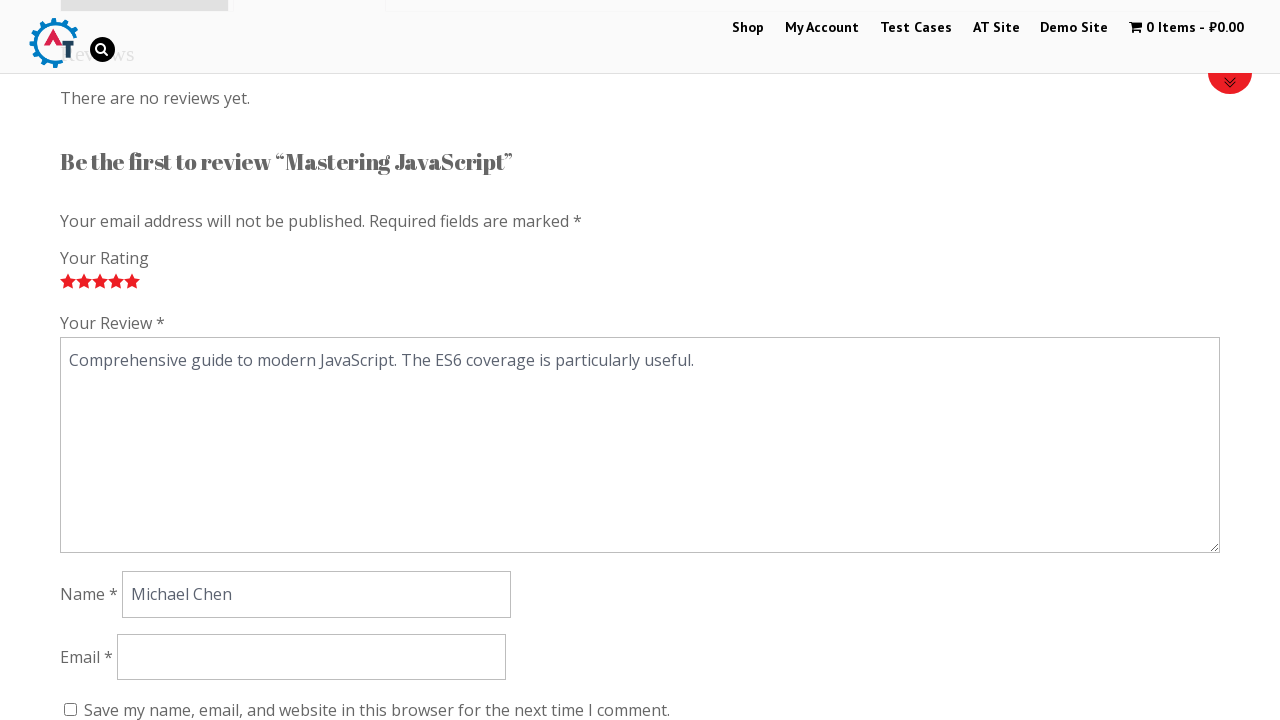

Filled in reviewer email address on #email
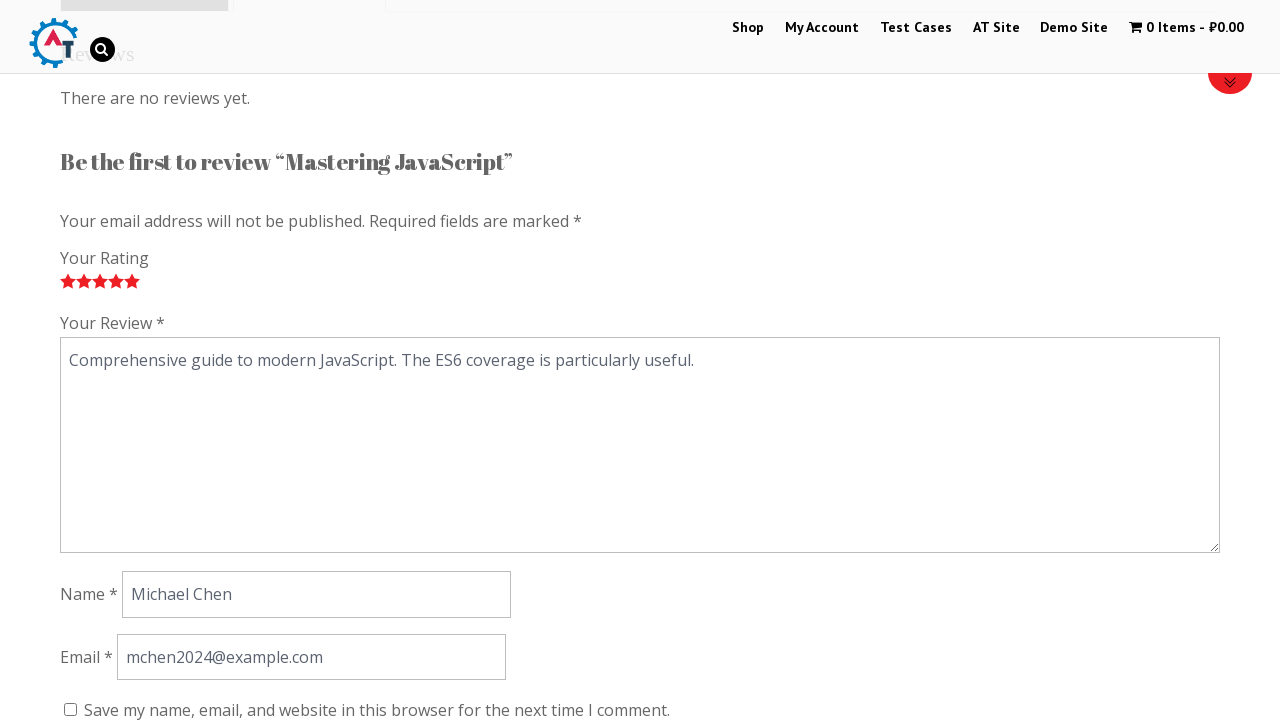

Clicked submit button to post review at (111, 360) on #submit
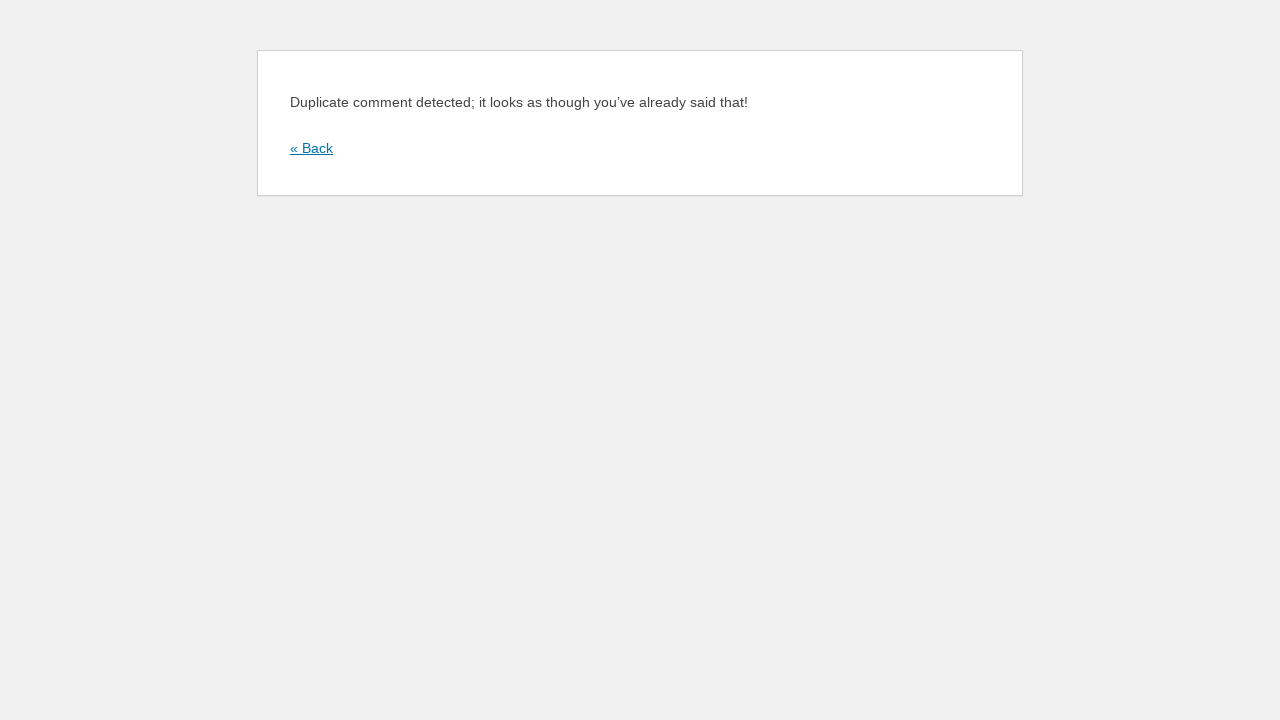

Review submission completed and page loaded
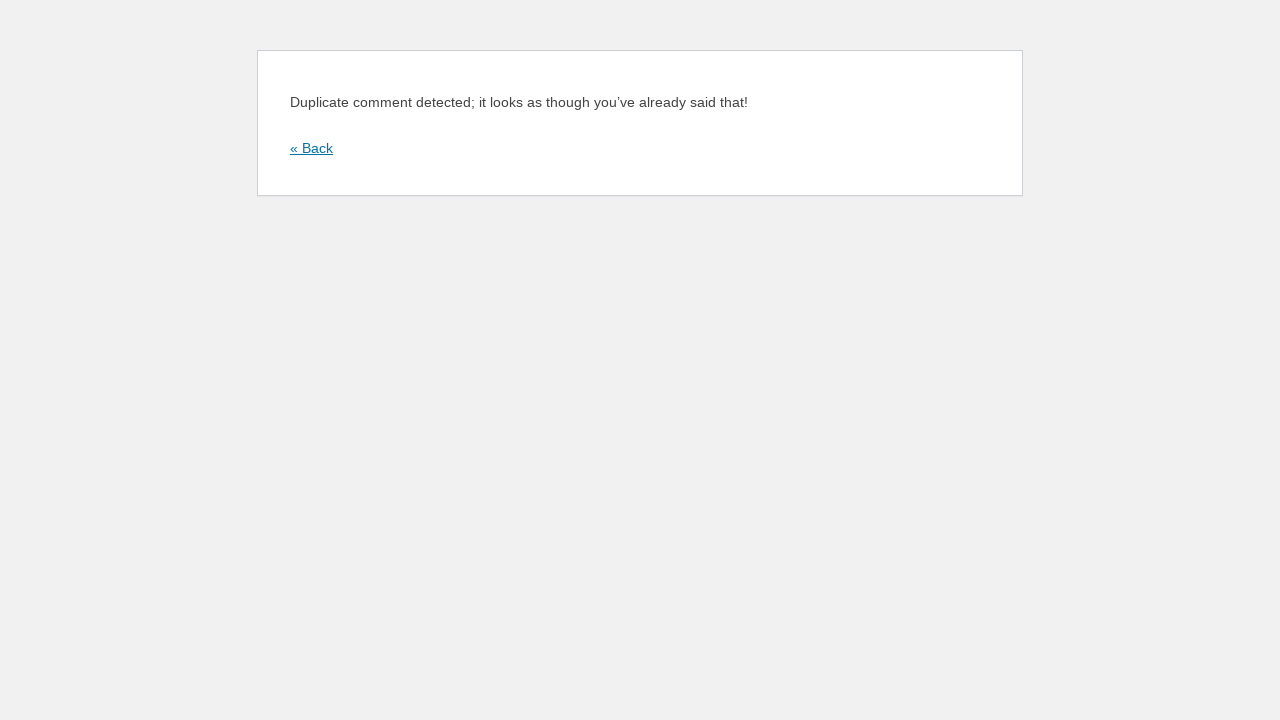

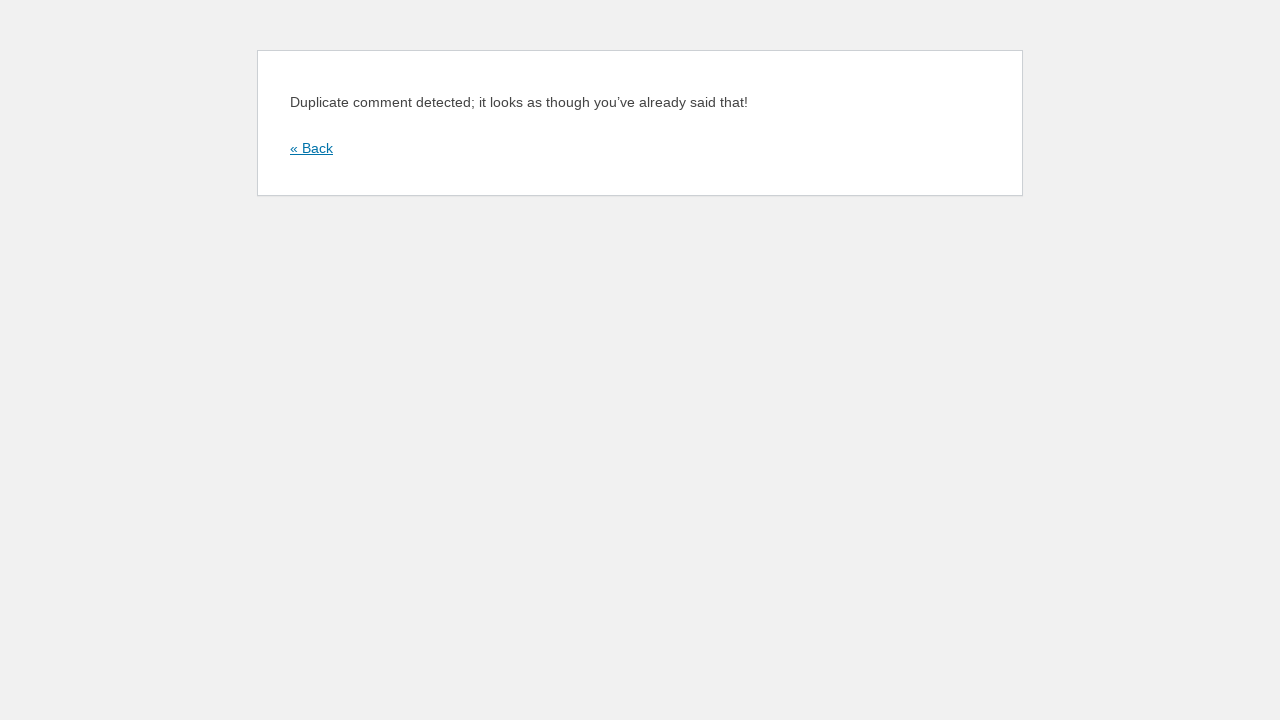